Tests adding a product to the shopping cart on a demo e-commerce site by clicking the add to cart button and verifying the cart opens with the correct product displayed.

Starting URL: https://bstackdemo.com

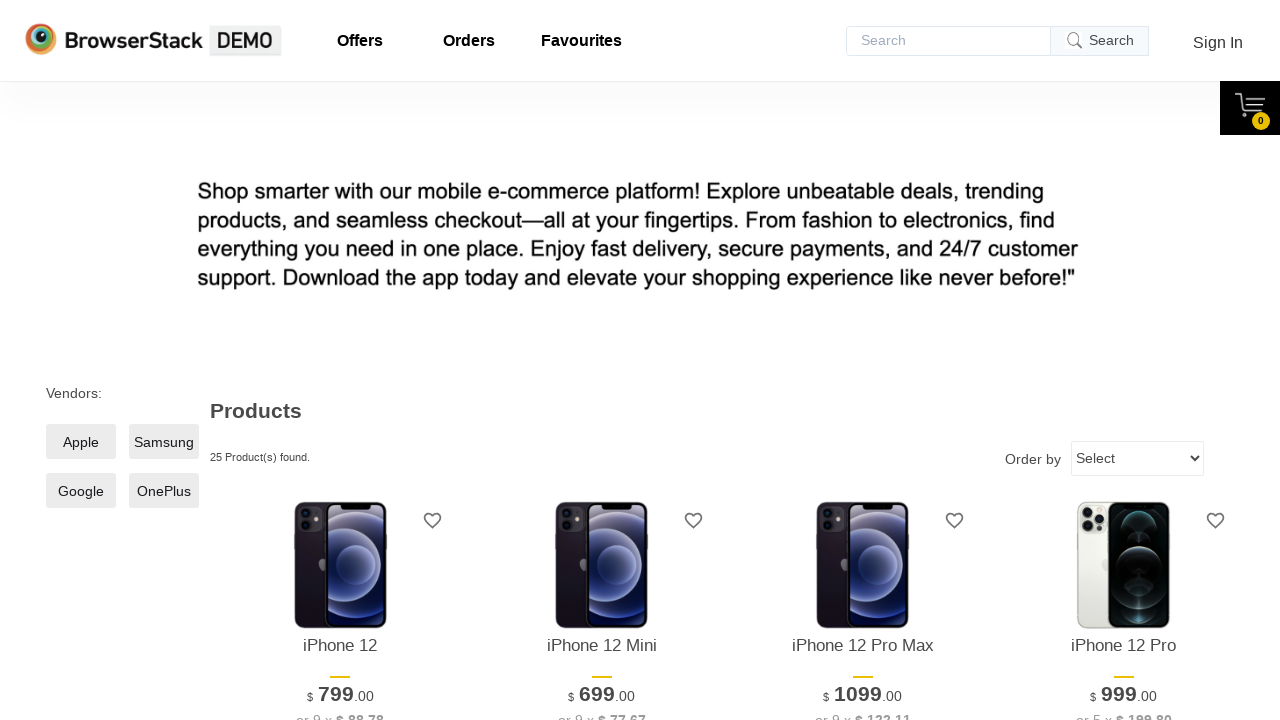

Page loaded with domcontentloaded state
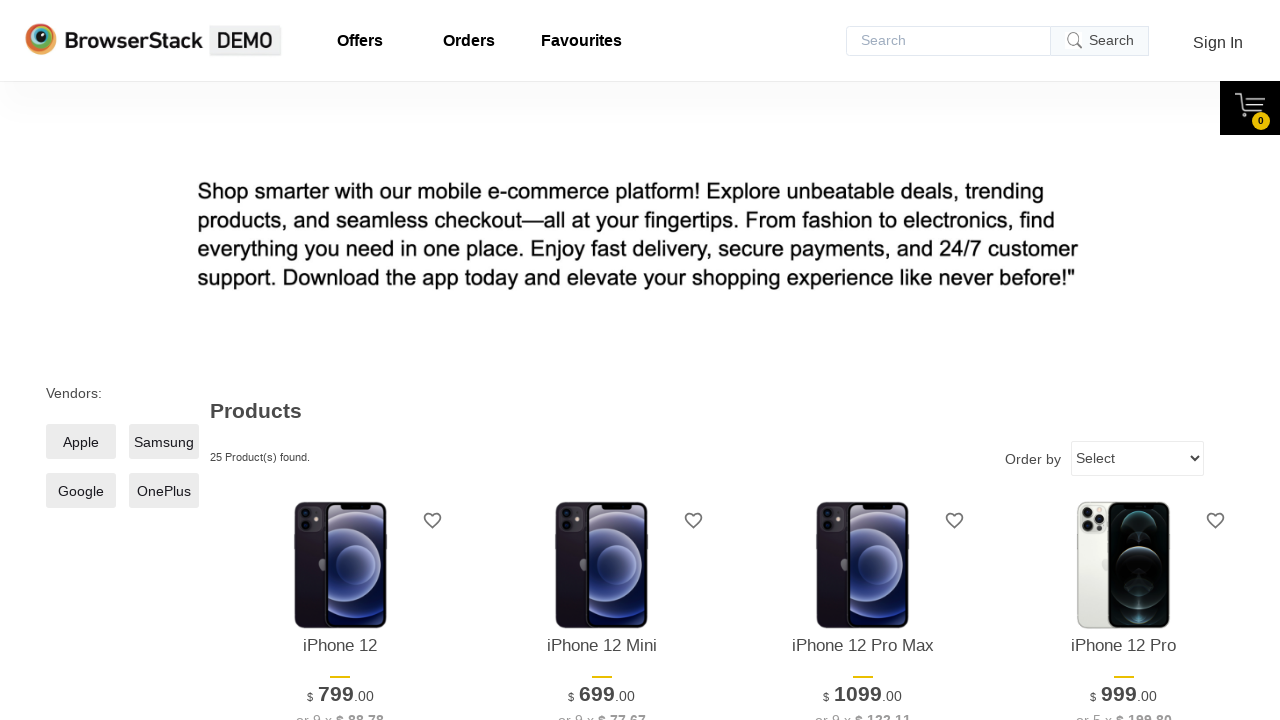

Verified page title is 'StackDemo'
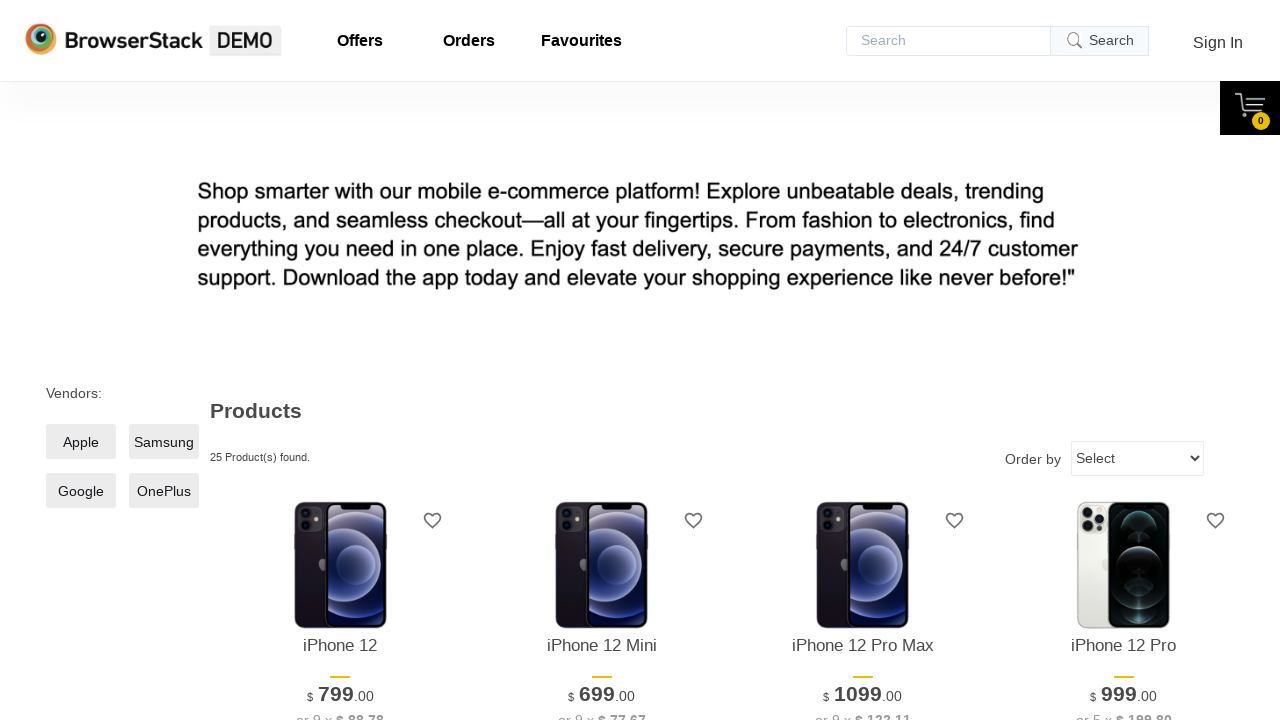

Product element loaded and attached to DOM
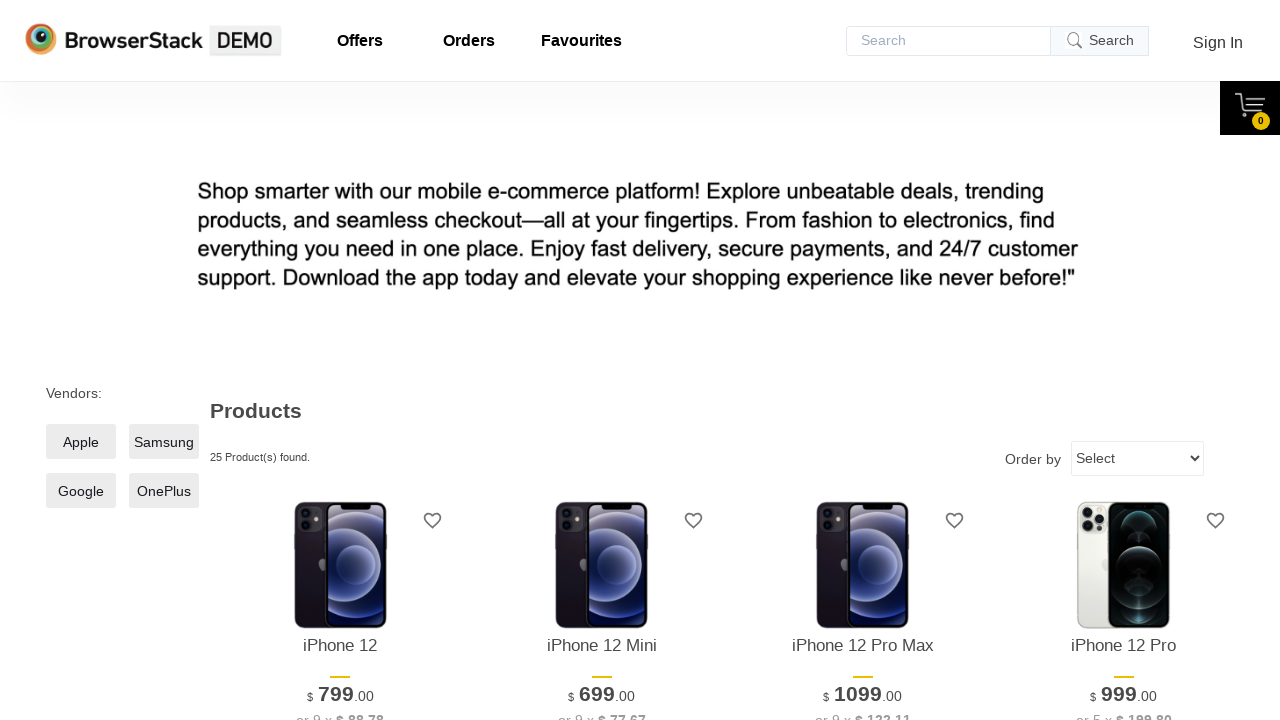

Retrieved product name from page: 'iPhone 12'
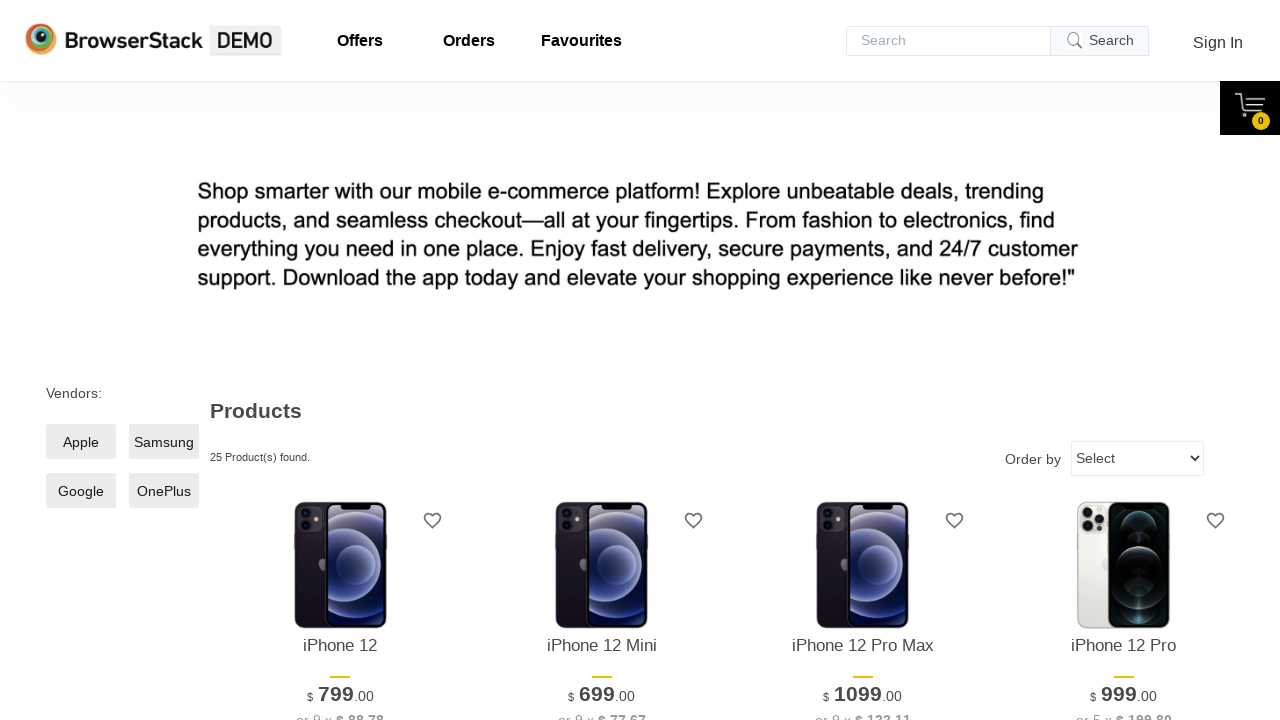

Add to cart button loaded and attached to DOM
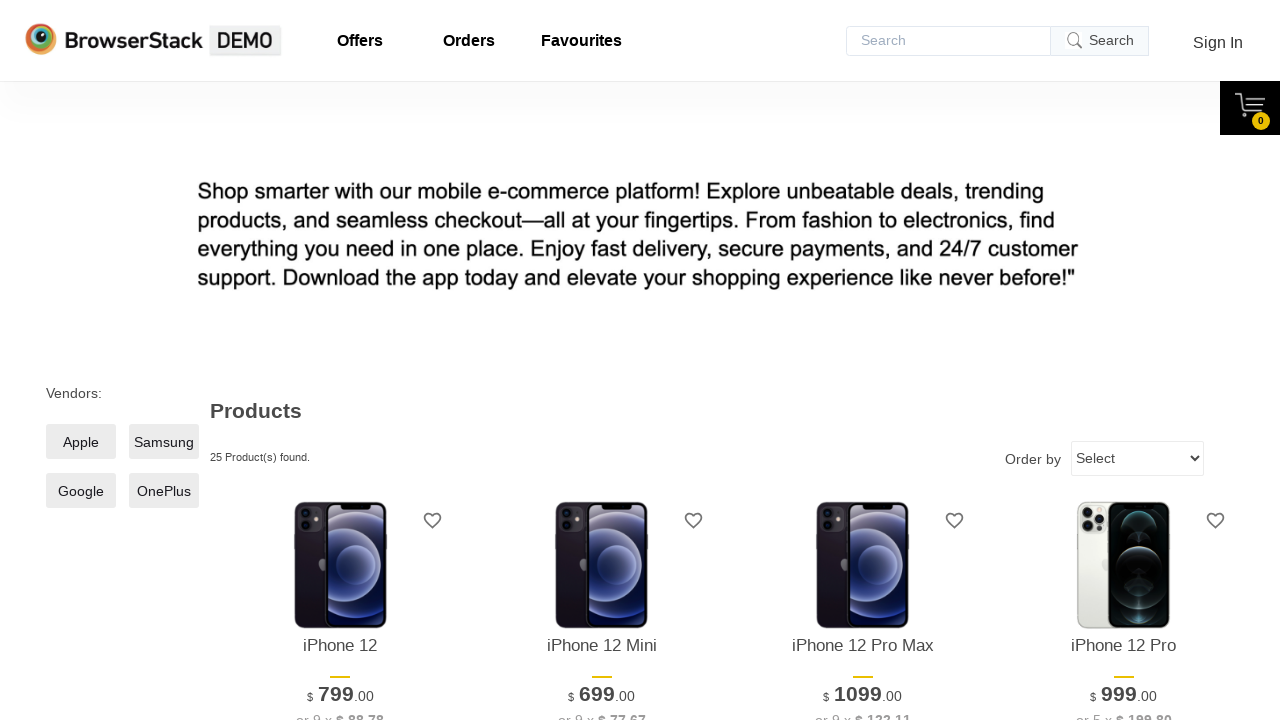

Clicked add to cart button for first product at (340, 361) on xpath=//*[@id='1']/div[4]
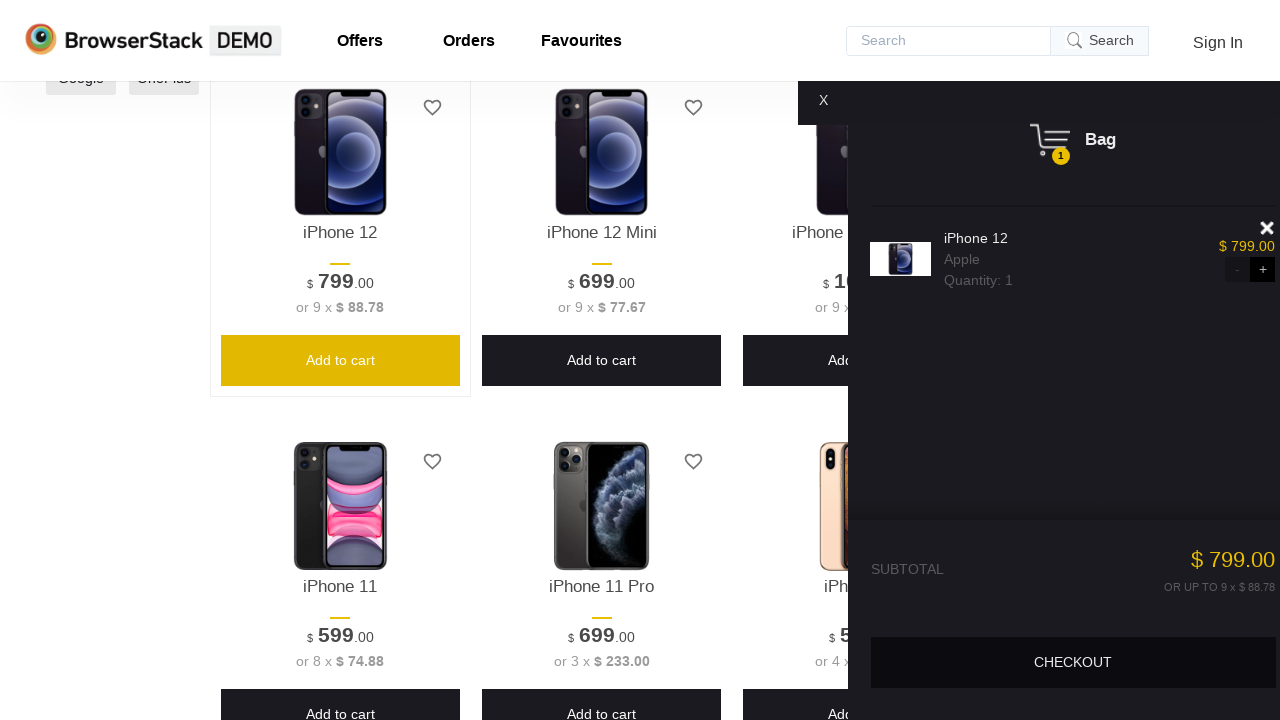

Located cart element on page
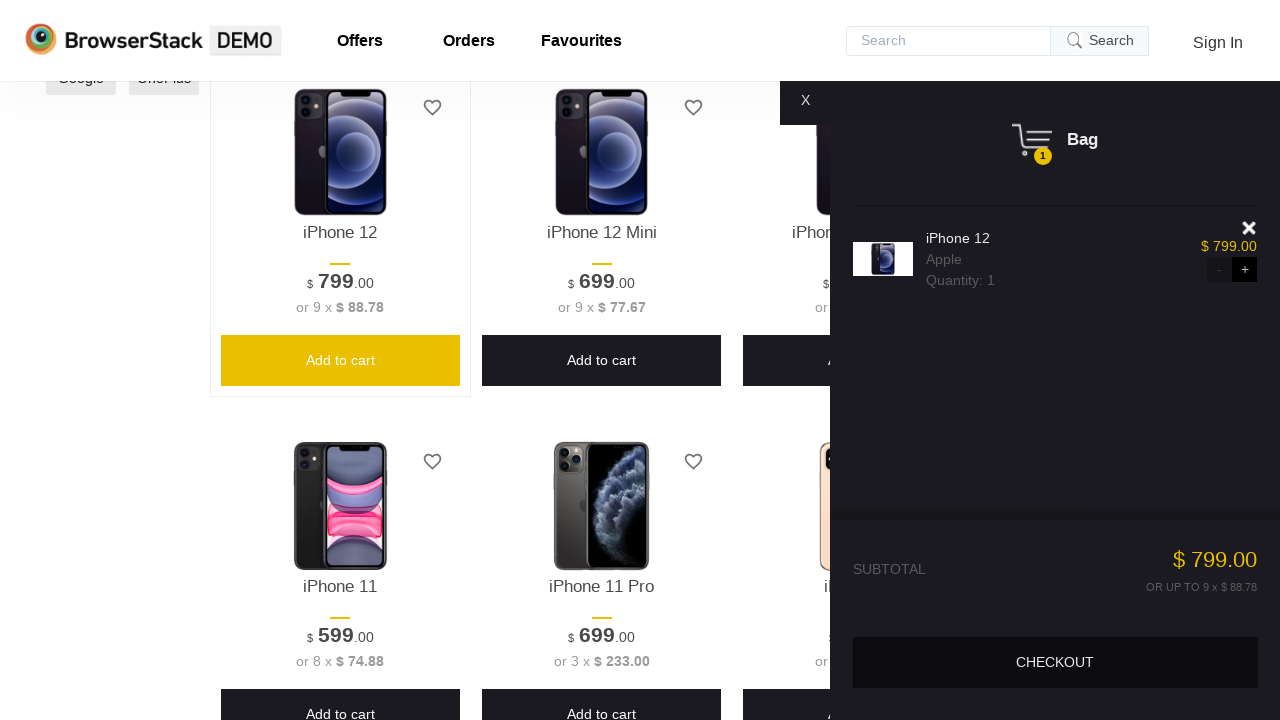

Verified cart is visible and opened
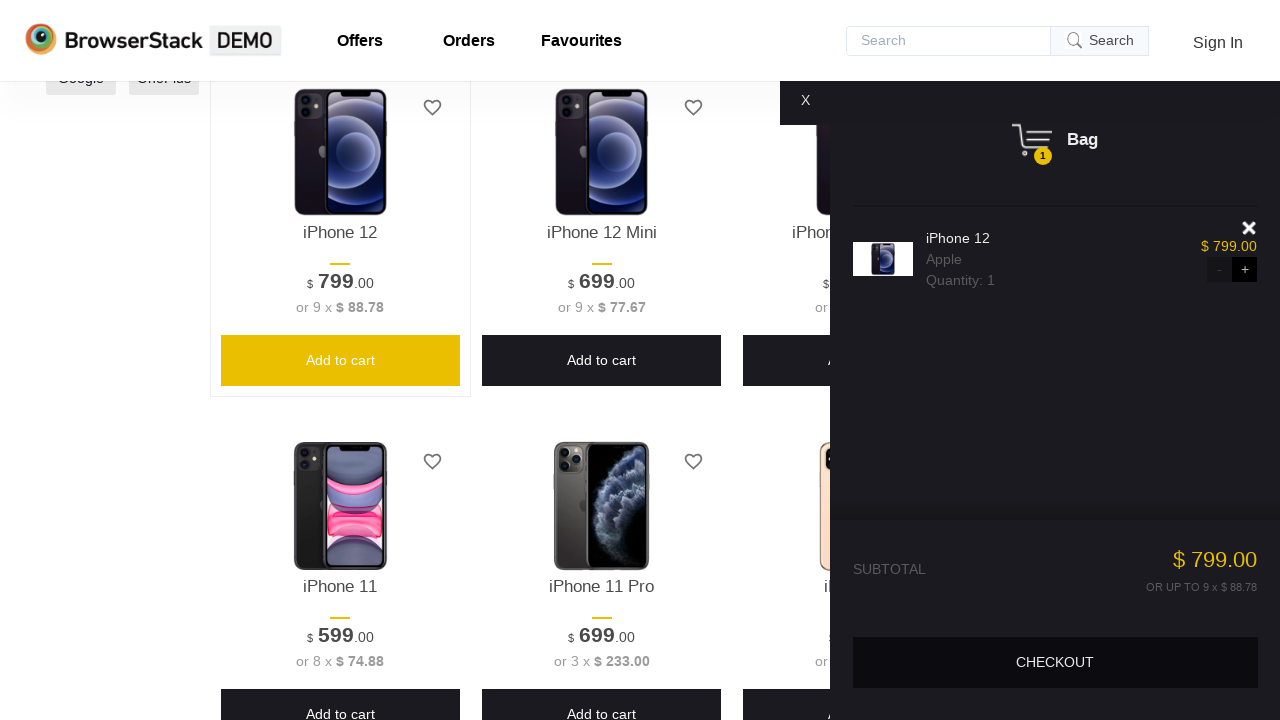

Retrieved product name from cart: 'iPhone 12'
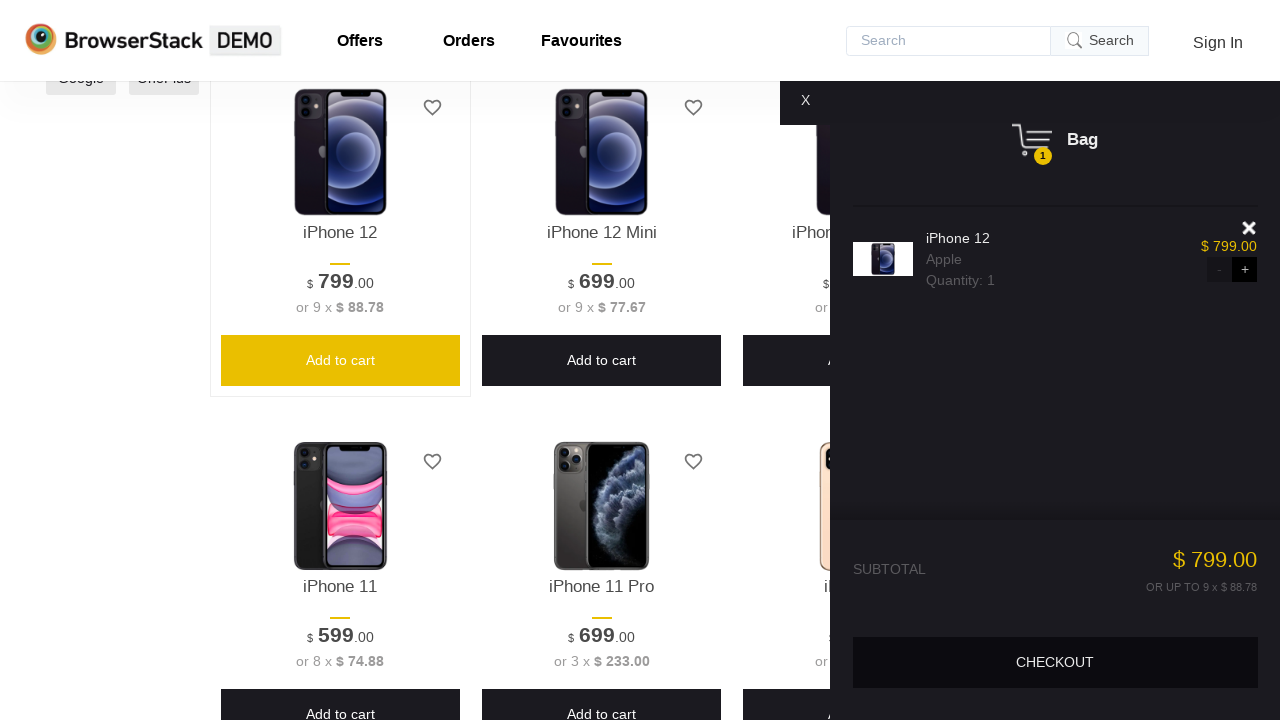

Verified product in cart matches product on page
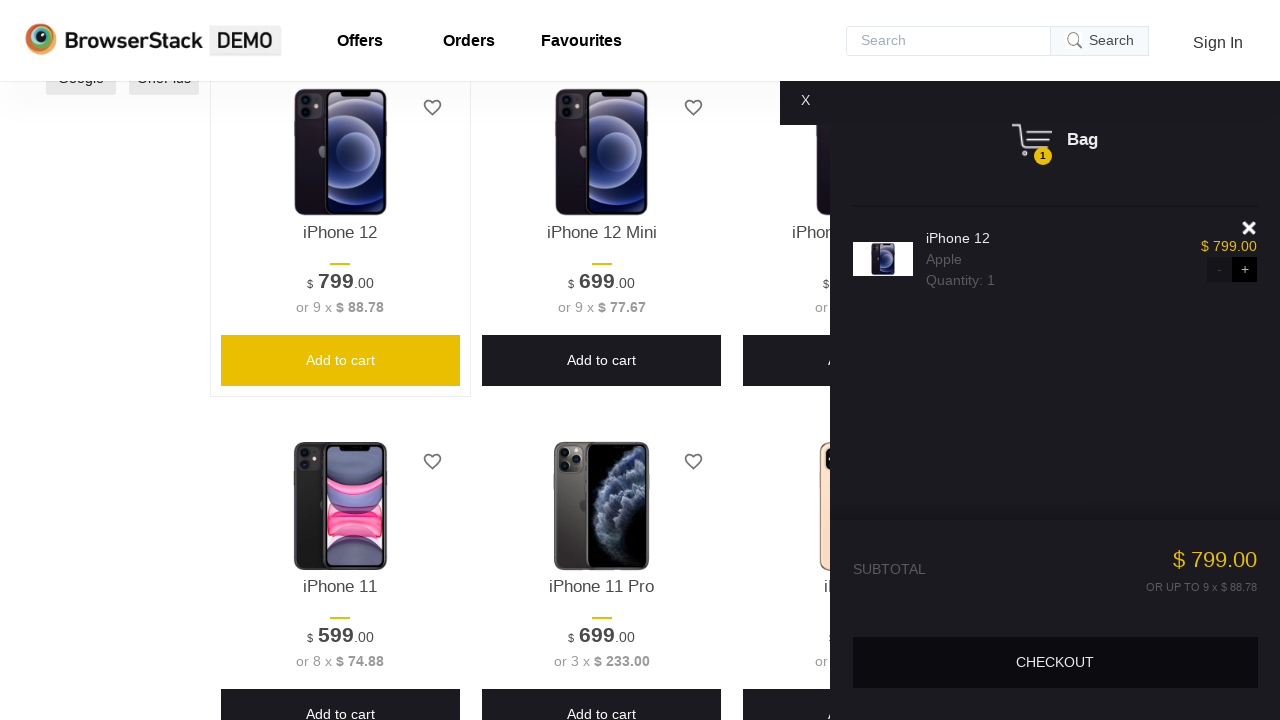

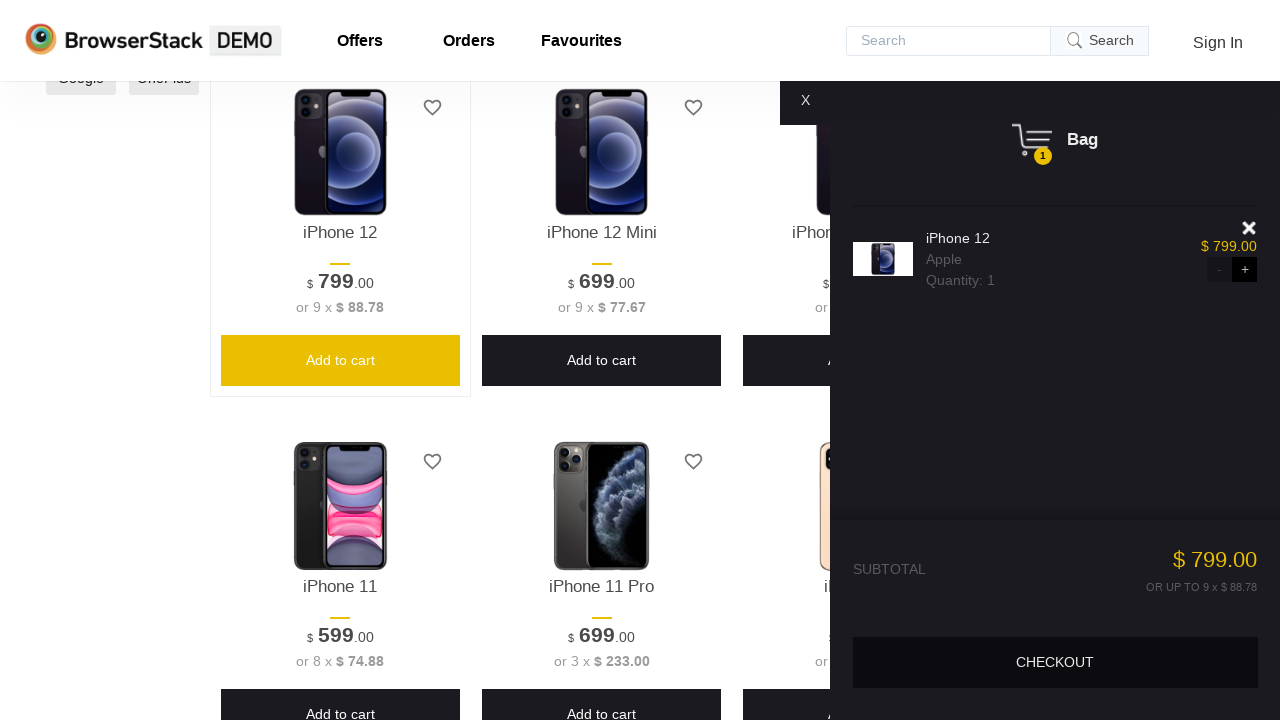